Navigates to the Nested Frames page by clicking the corresponding link

Starting URL: https://the-internet.herokuapp.com/

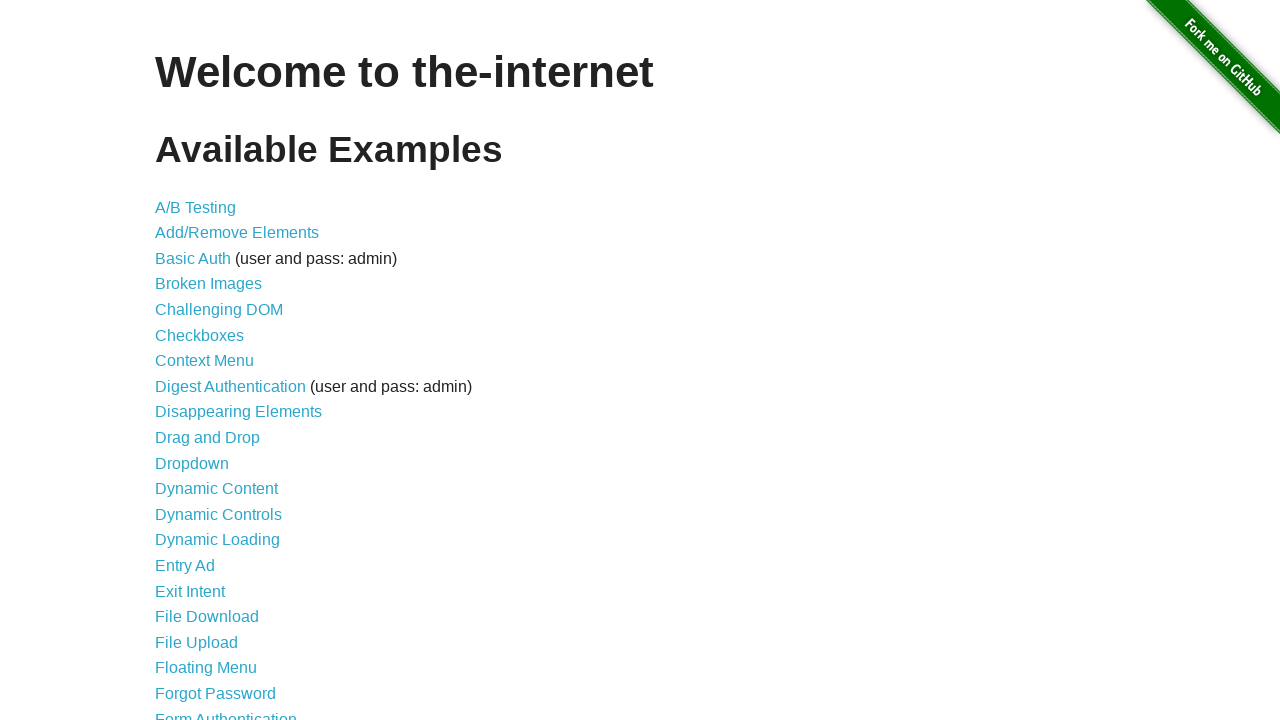

Clicked the Nested Frames link at (210, 395) on a[href='/nested_frames']
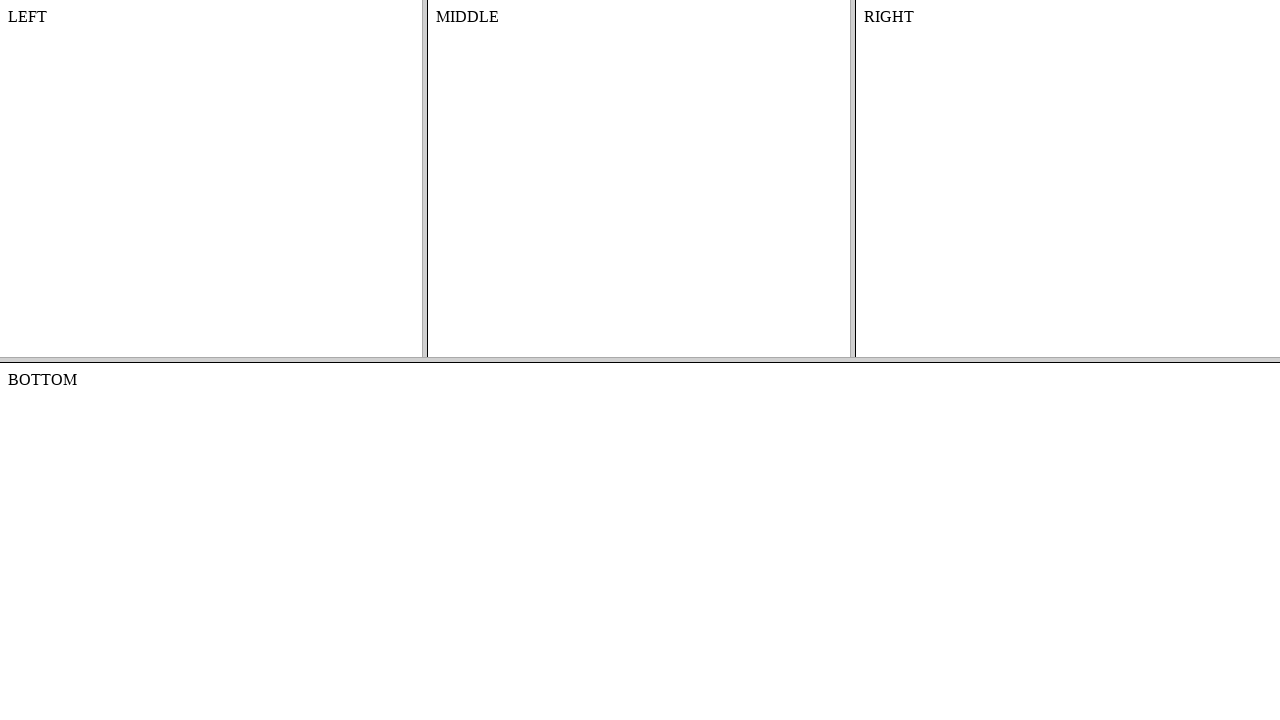

Verified navigation to Nested Frames page
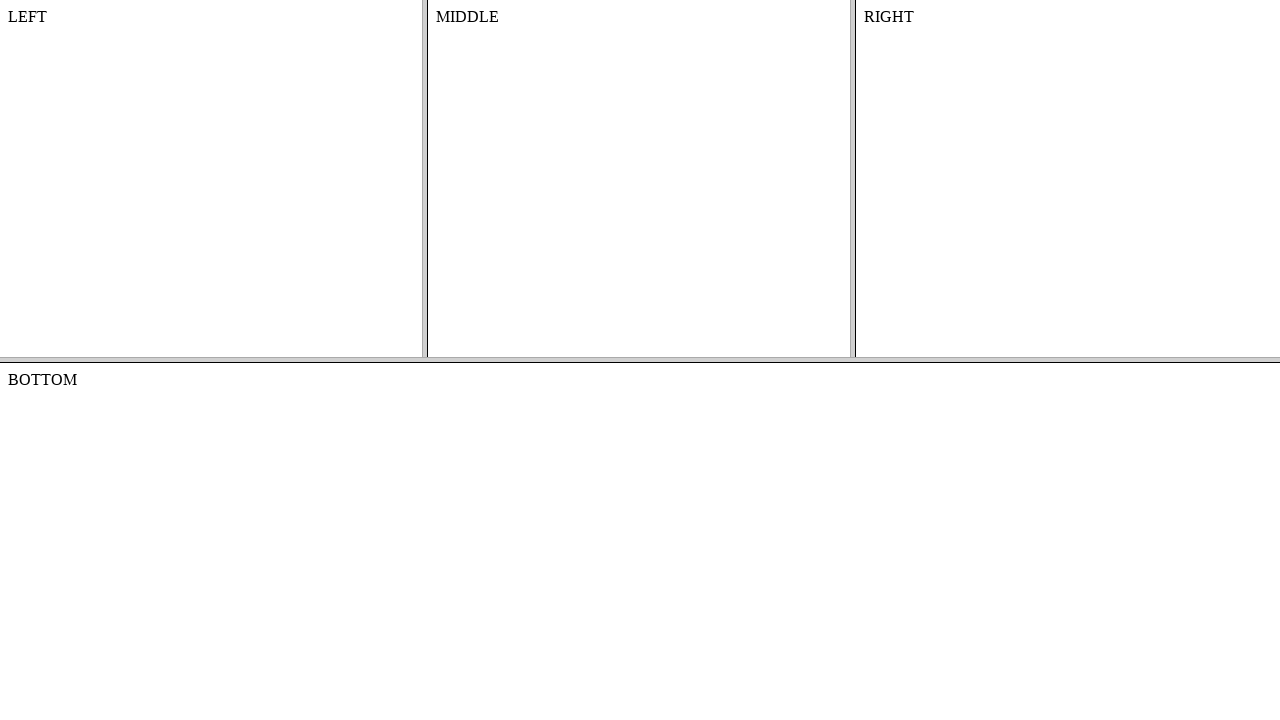

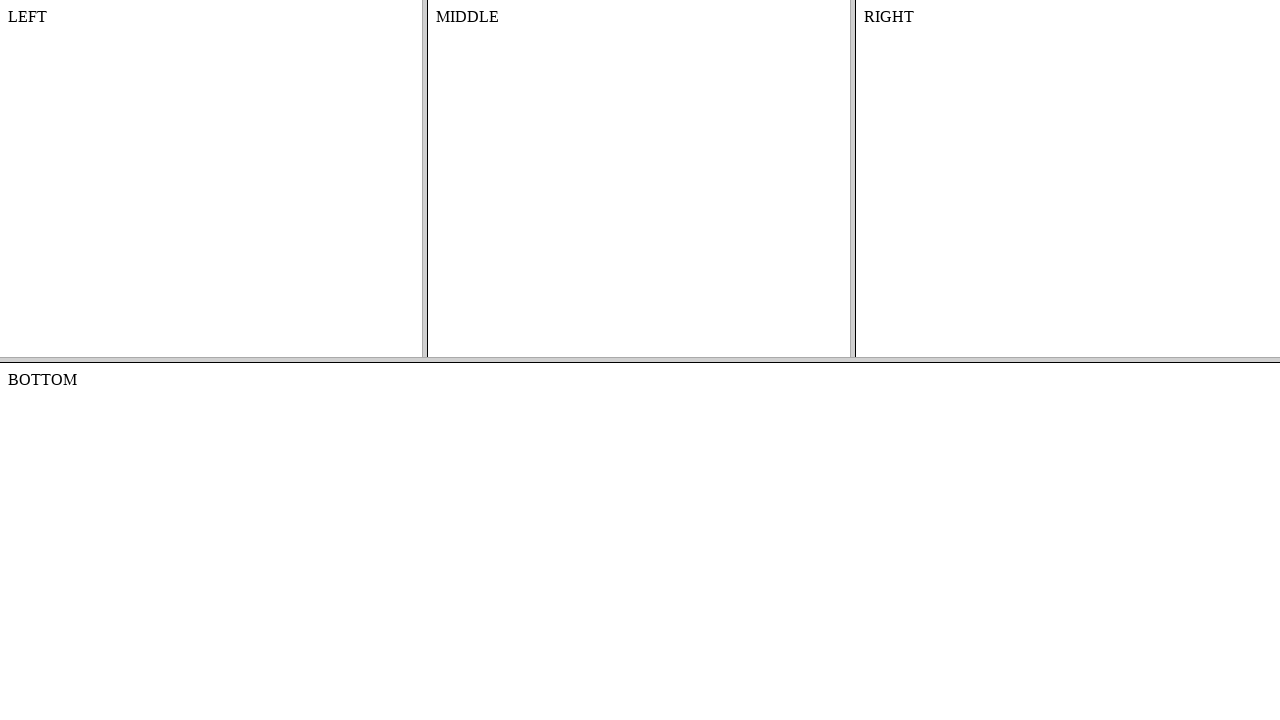